Tests the health checkup callback request form by filling in contact details and submitting the form

Starting URL: https://www.medanta.org/healthcheckup/gurugram-hospital

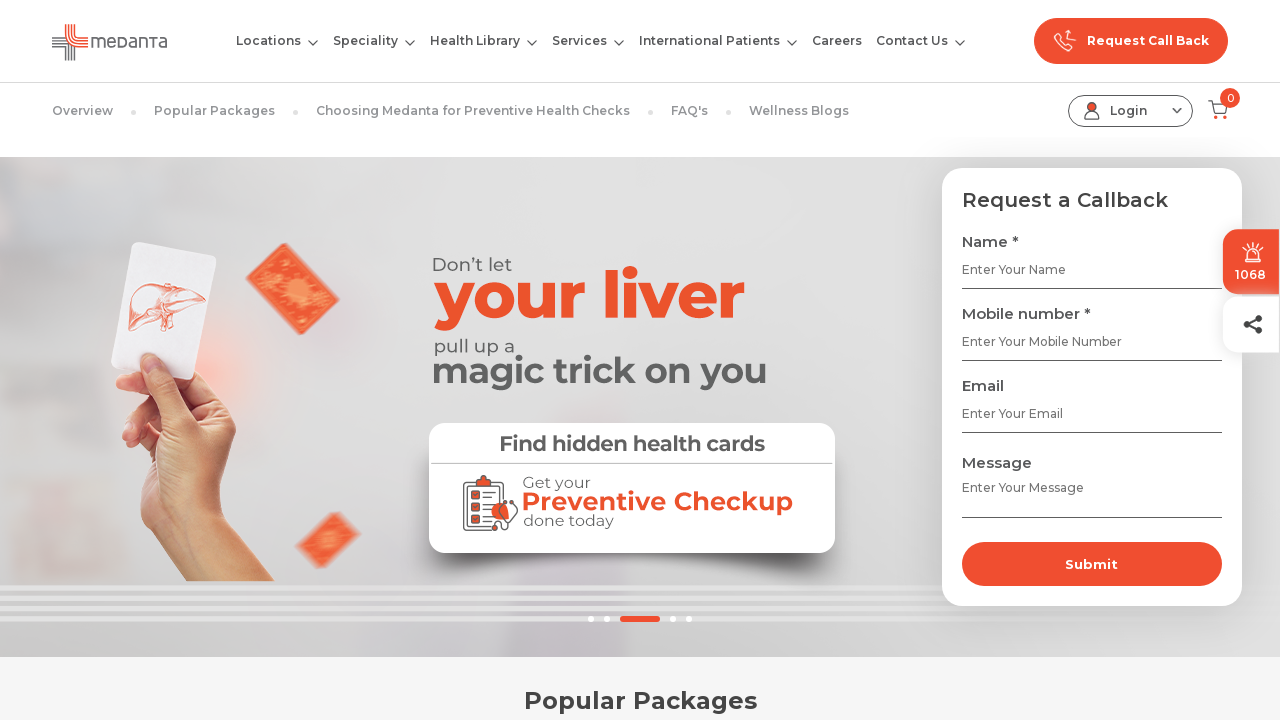

Filled name field with 'Amit Verma' on input[name='name']
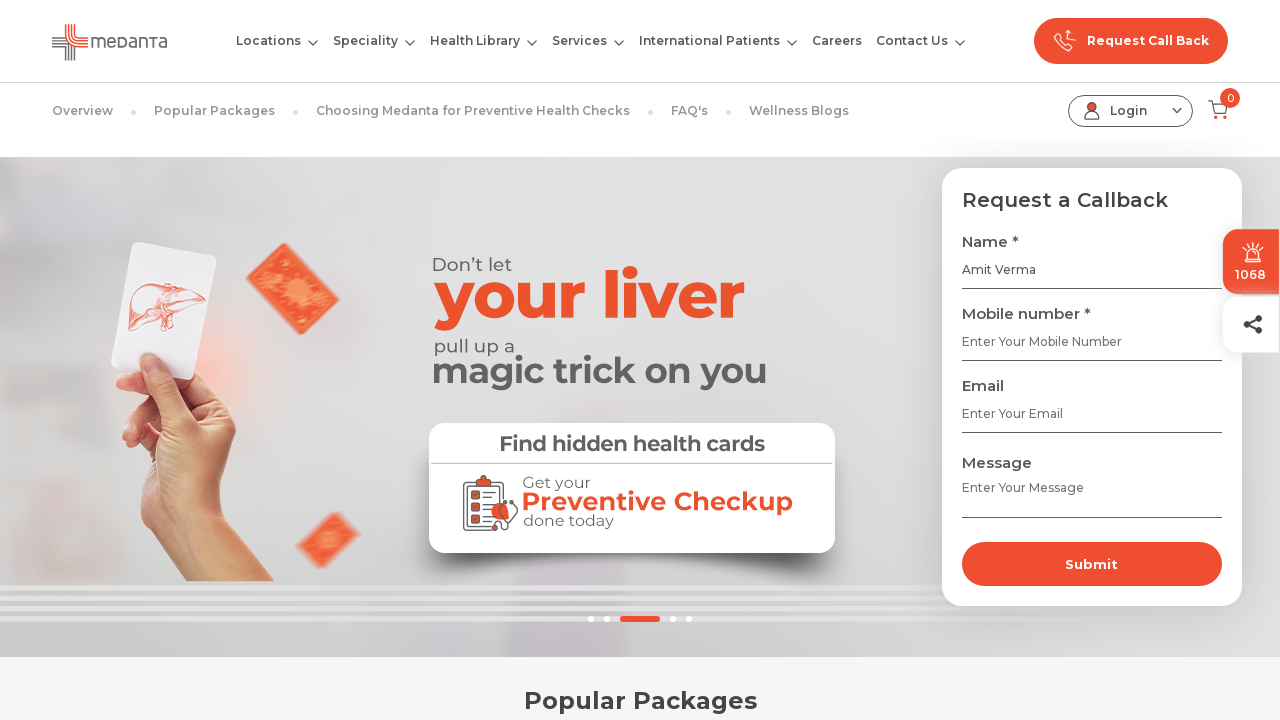

Filled mobile field with '9812345678' on input[name='mobile']
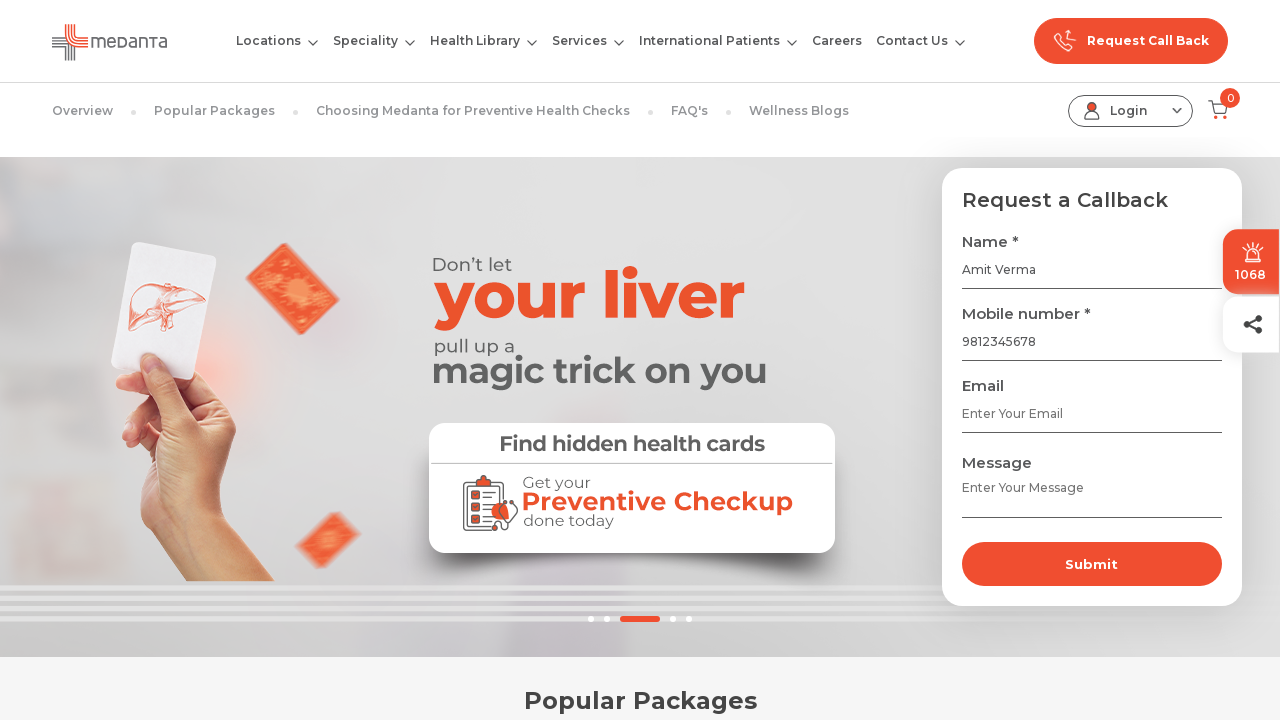

Filled email field with 'amit.test@example.com' on input[name='email']
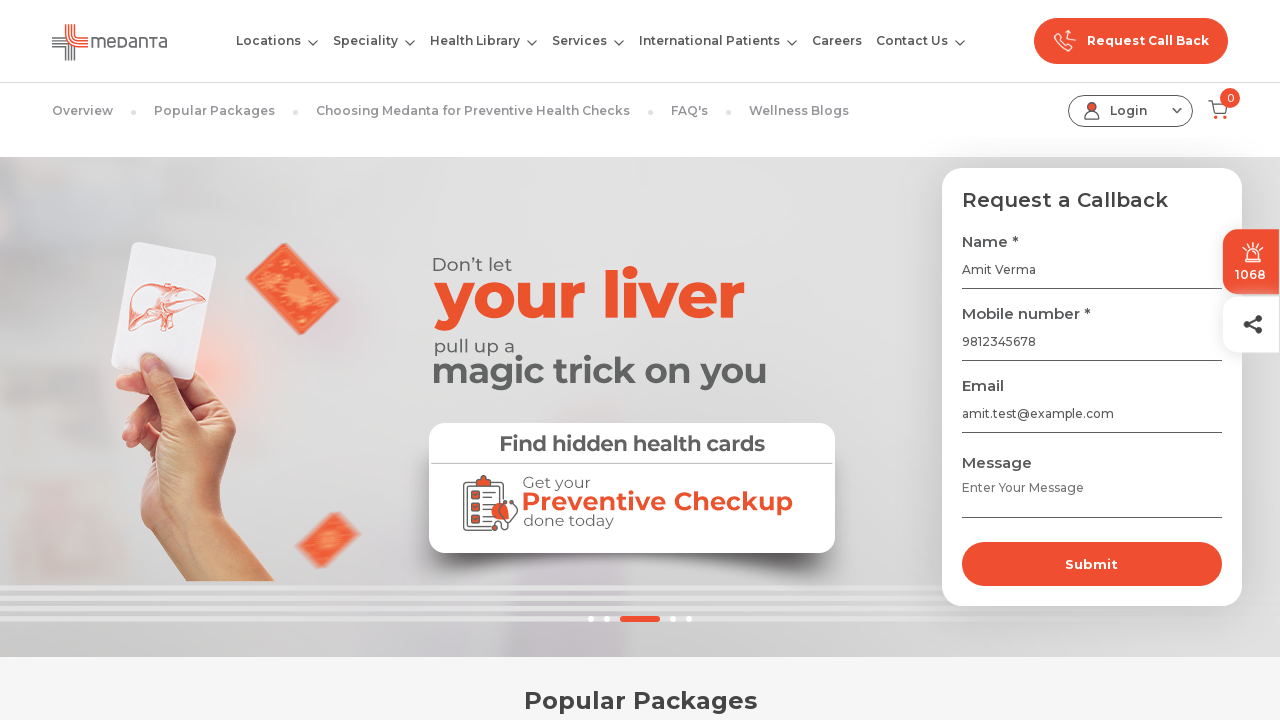

Filled message field with health checkup inquiry on textarea.inputbox
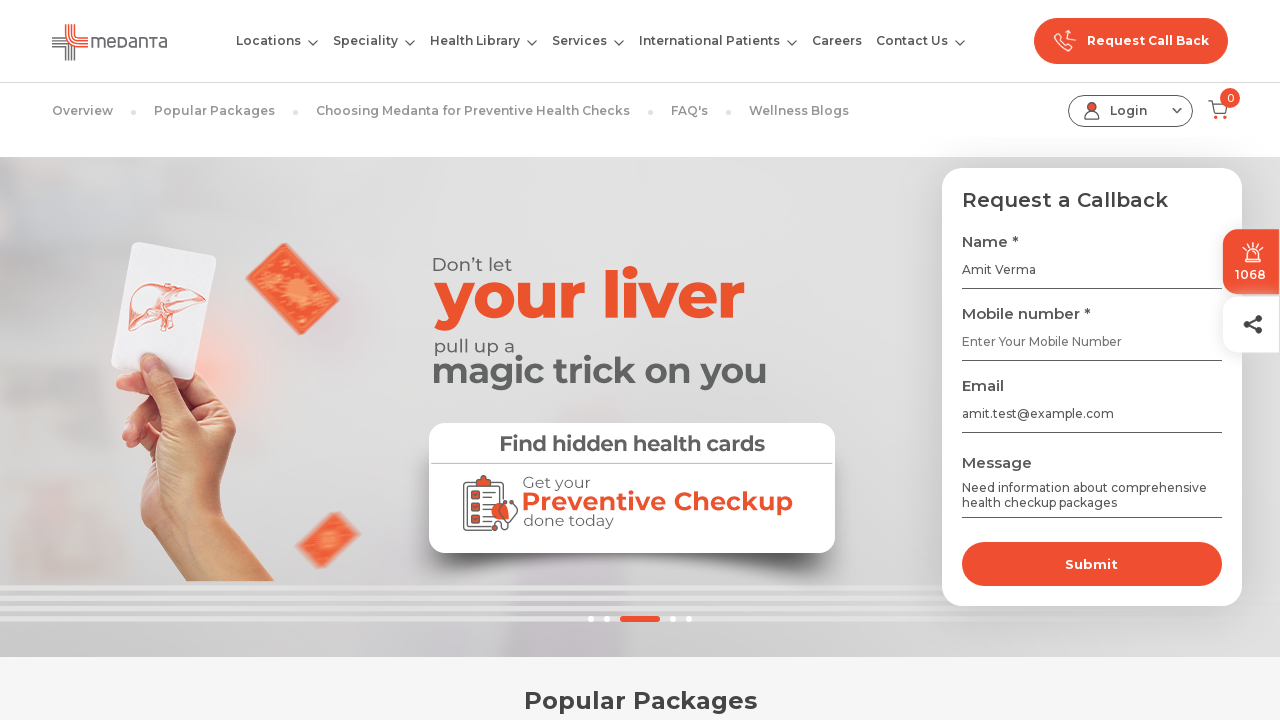

Clicked the submit button to submit the health checkup callback request form at (1092, 564) on (//button[@type='submit'])[3]
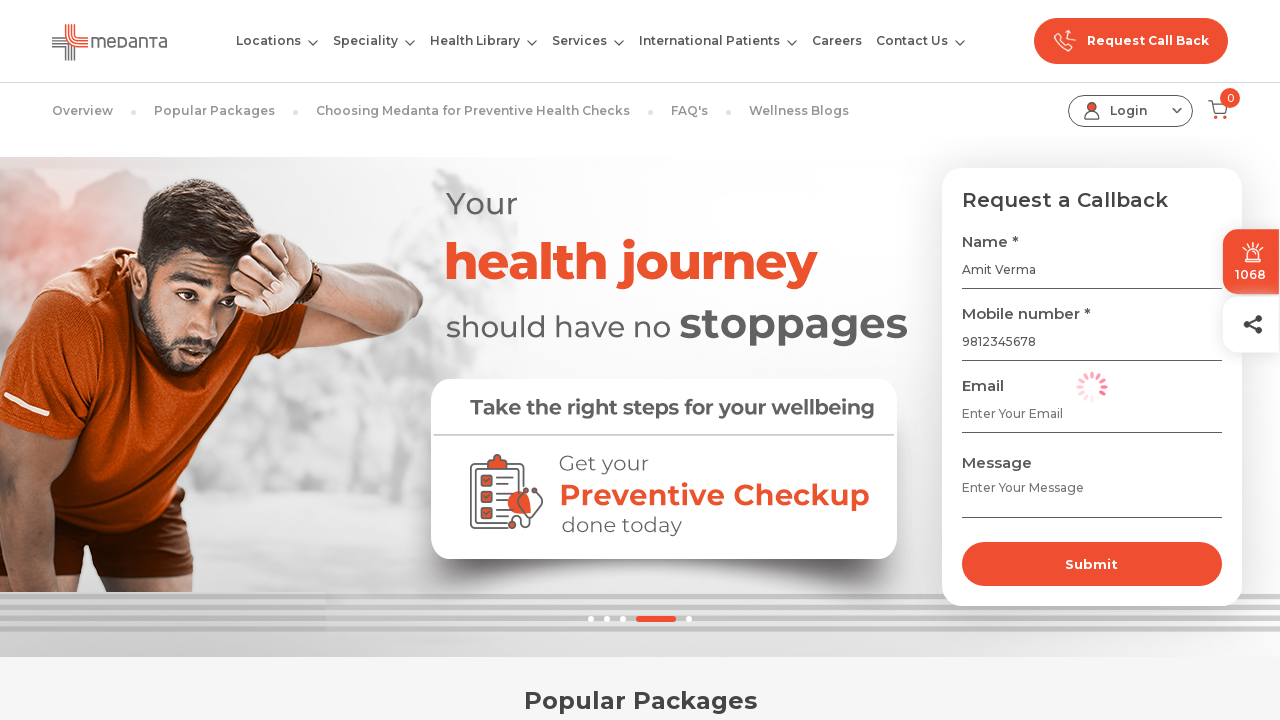

Success message appeared confirming form submission
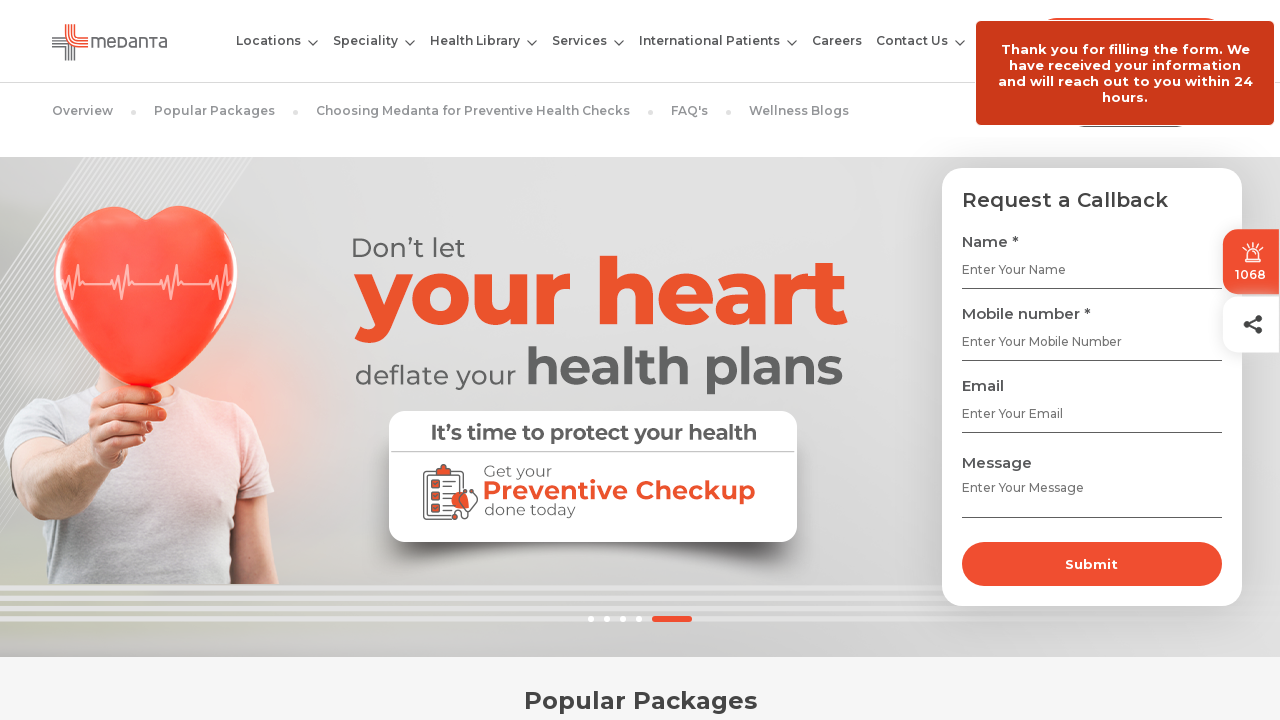

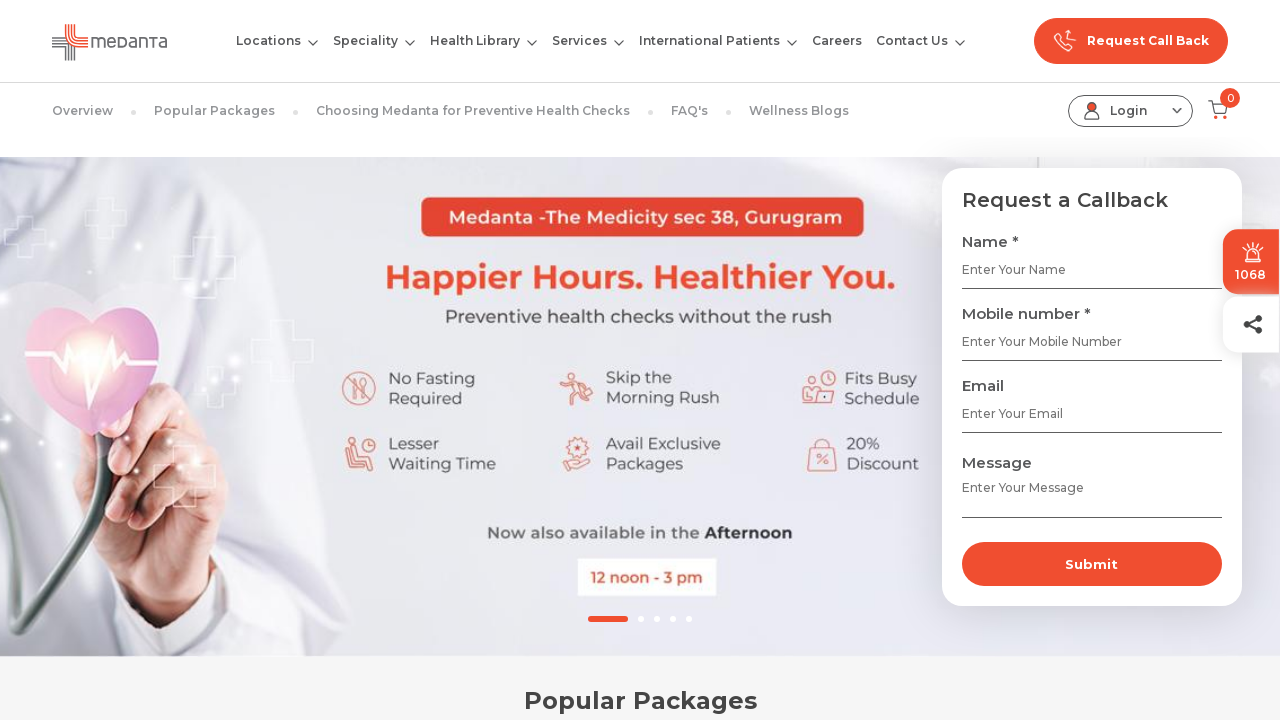